Tests a web form by entering text into a text box and submitting the form, then verifying the success message

Starting URL: https://www.selenium.dev/selenium/web/web-form.html

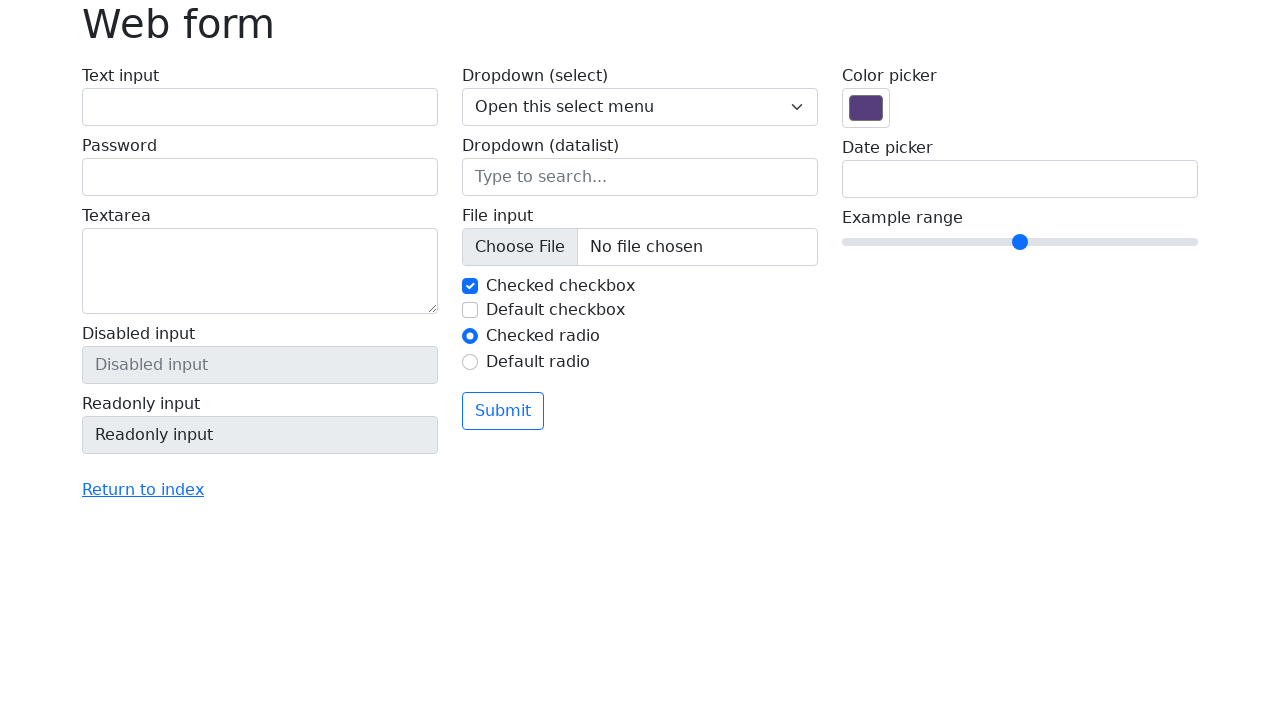

Filled text field with 'Selenium' on input[name='my-text']
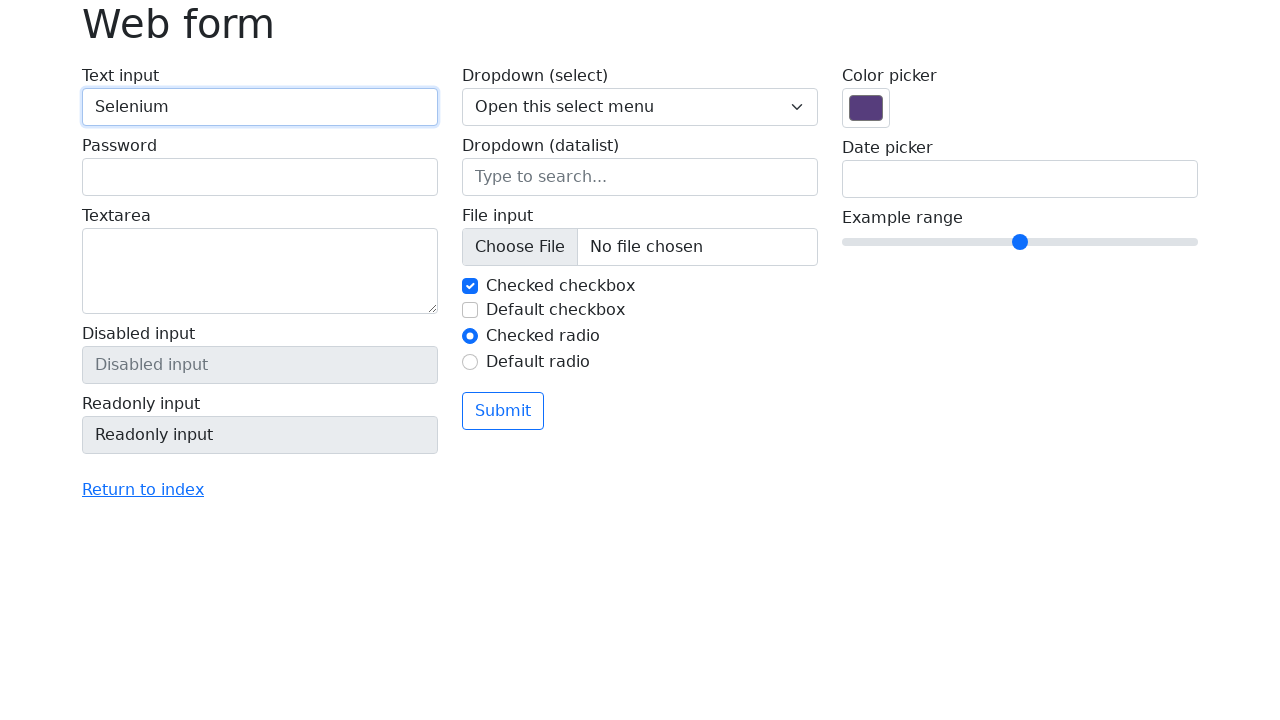

Clicked submit button to submit the form at (503, 411) on button
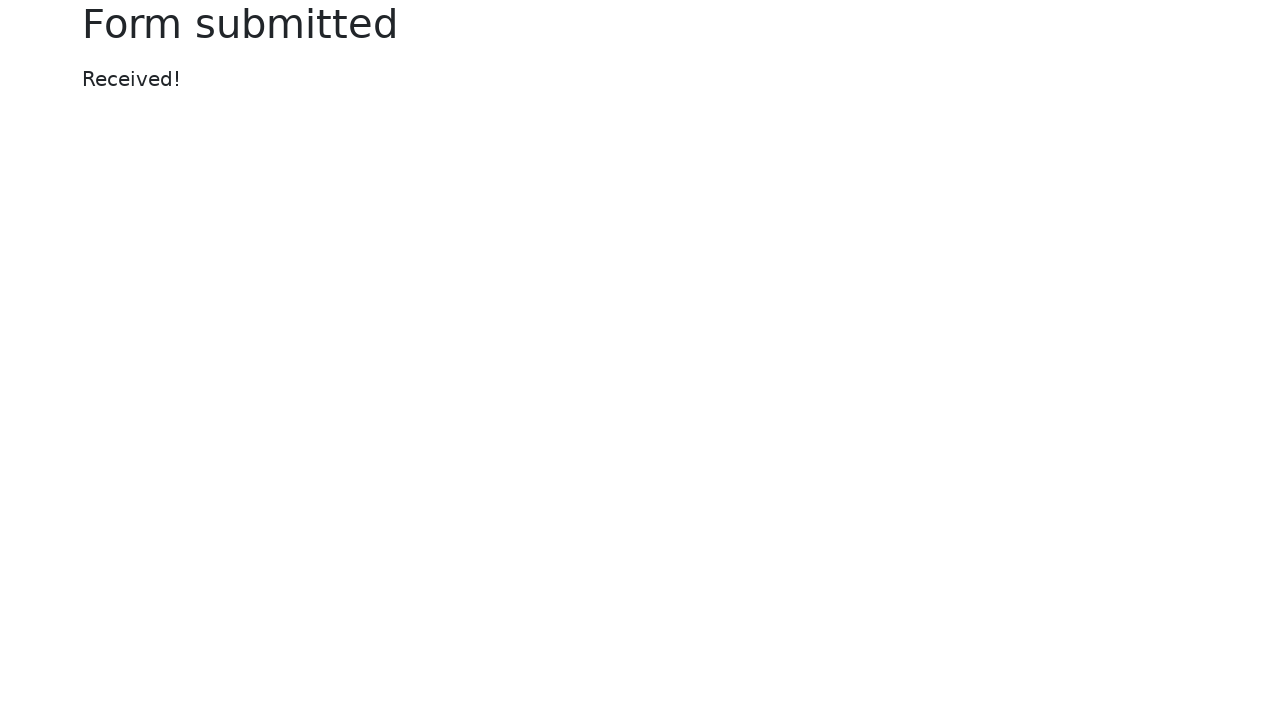

Success message element loaded
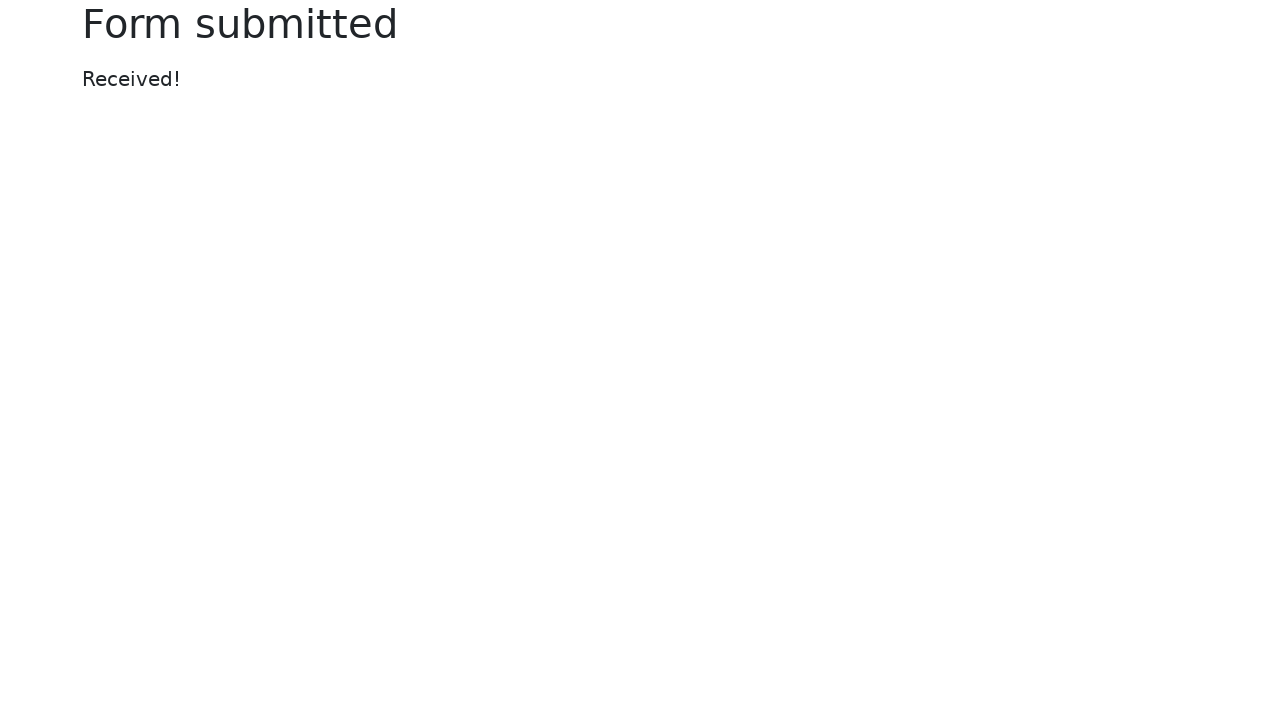

Verified success message displays 'Received!'
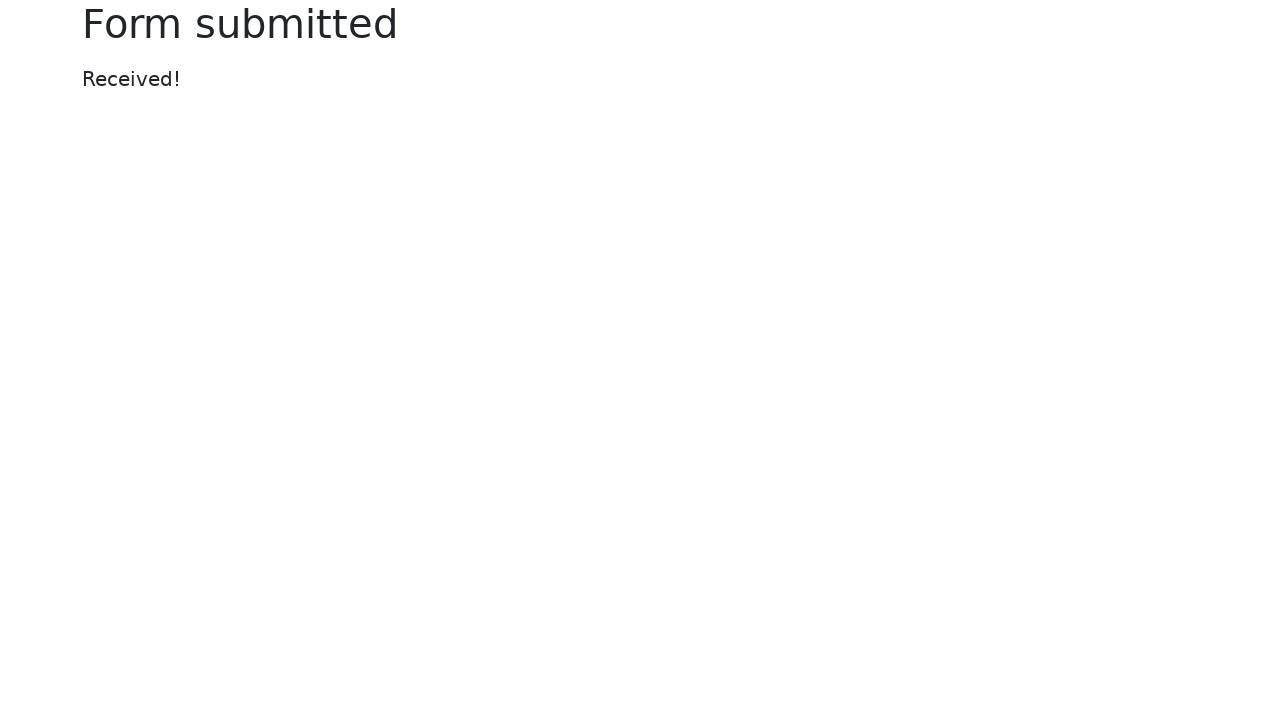

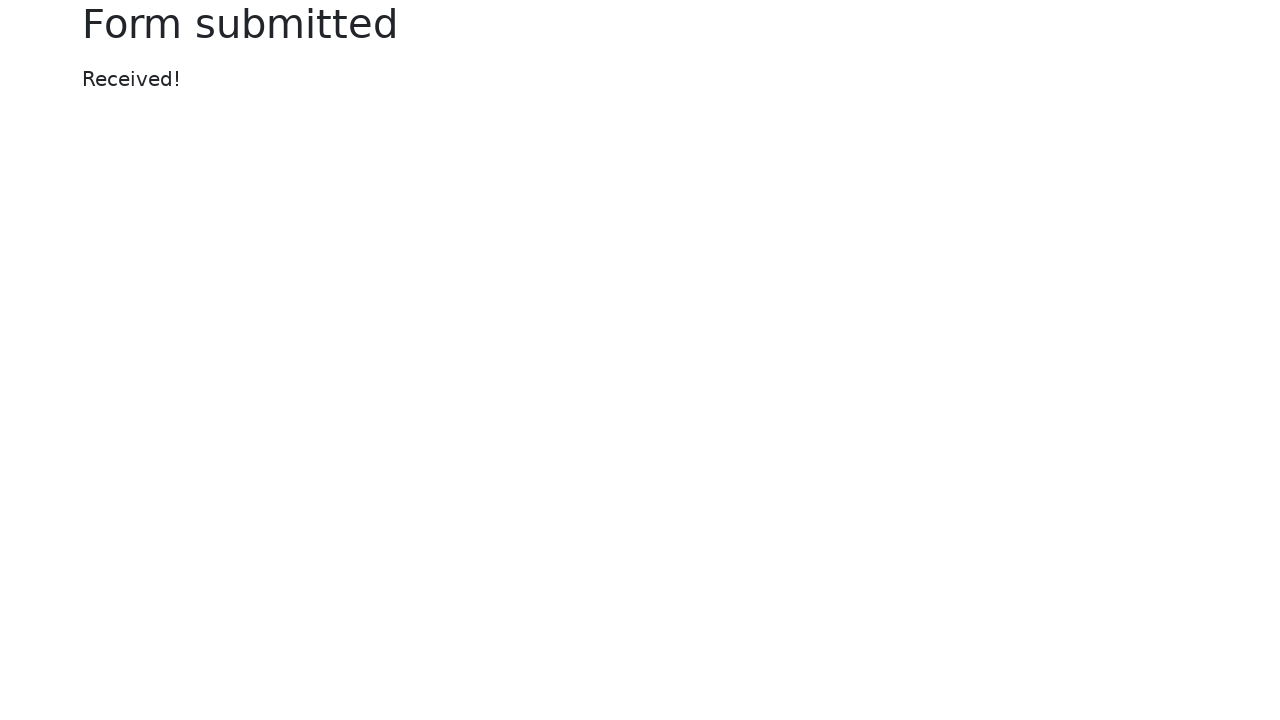